Tests browser navigation commands by navigating between two websites, then using back and forward buttons to verify navigation history works correctly.

Starting URL: http://demo.guru99.com/test/newtours/

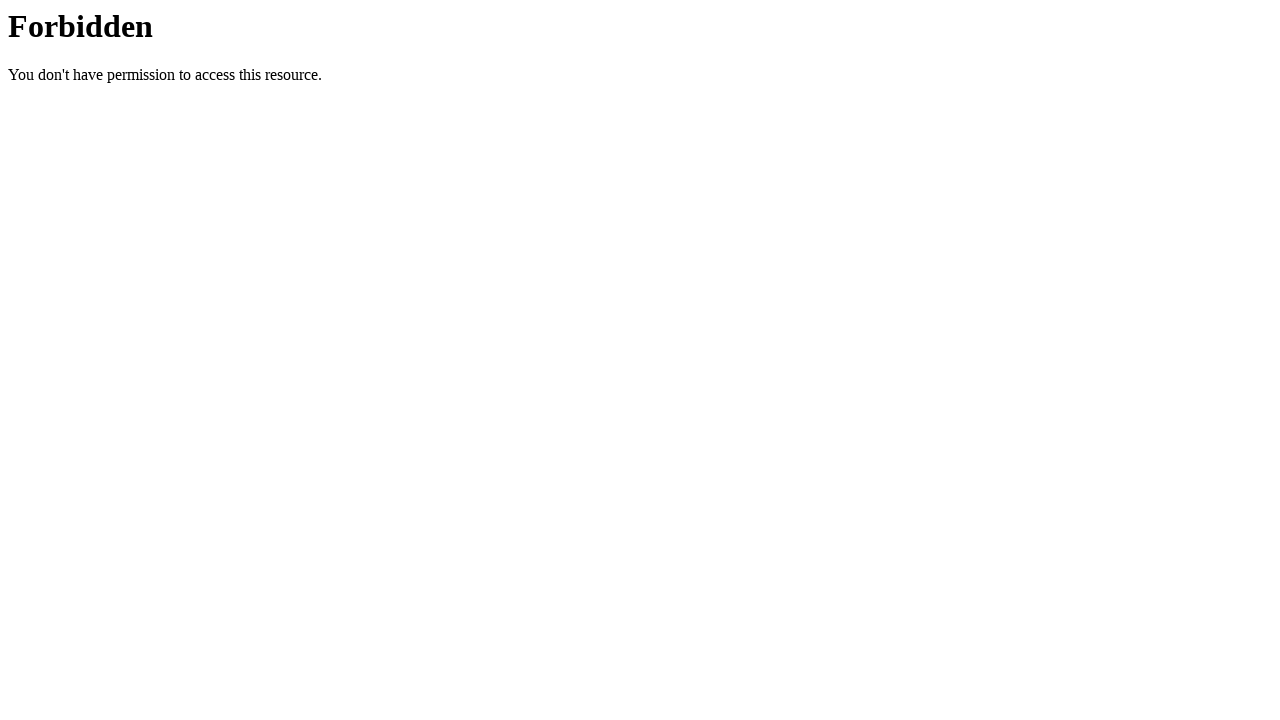

Retrieved title from starting URL (http://demo.guru99.com/test/newtours/)
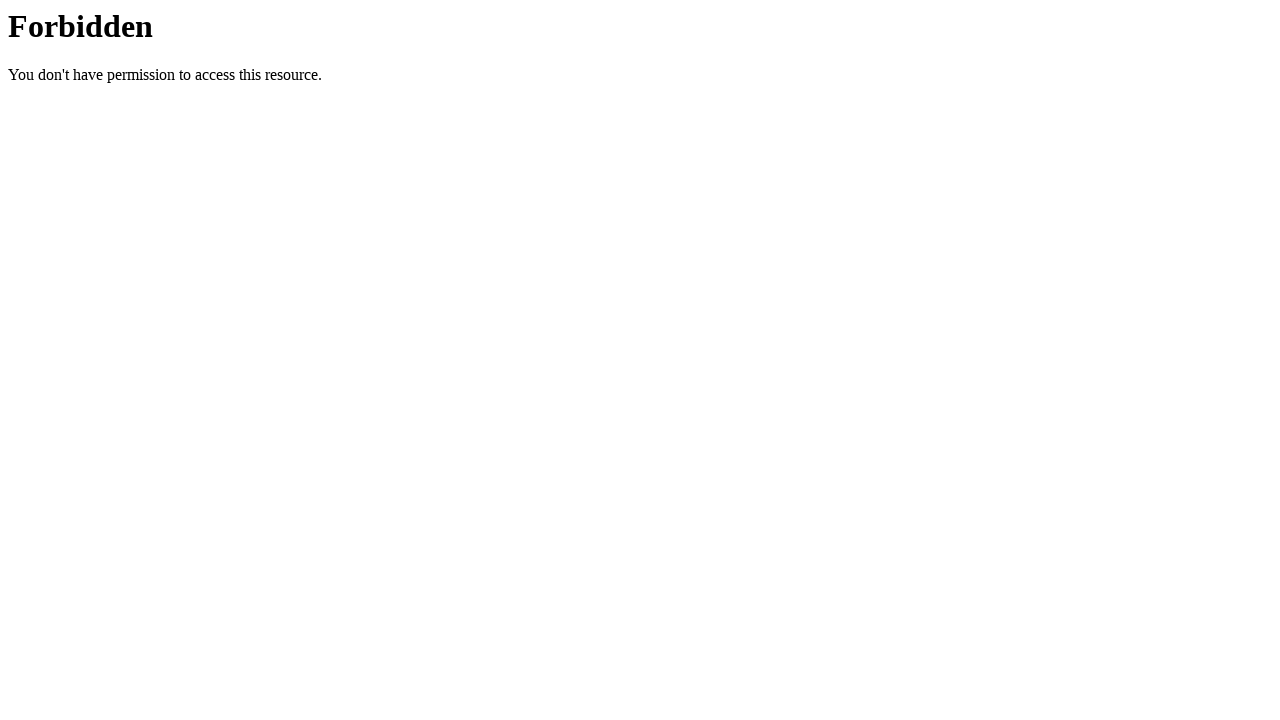

Navigated to second website (https://www.pavantestingtools.com/)
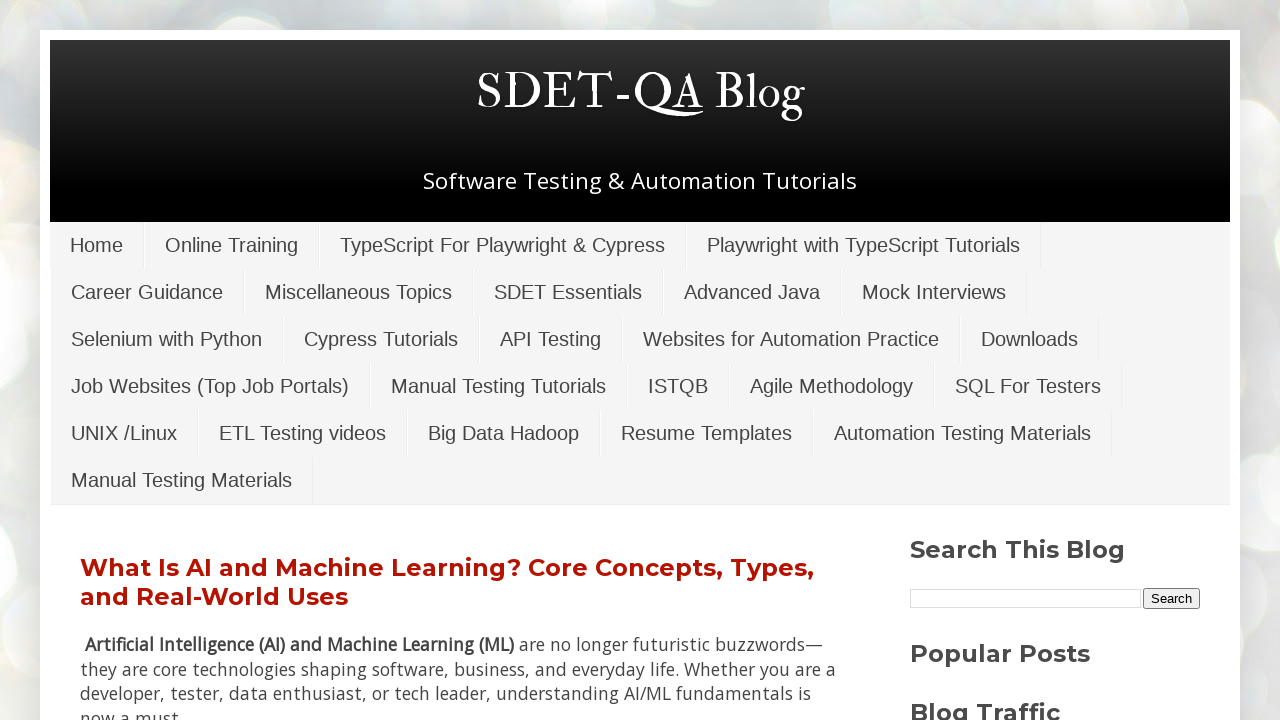

Retrieved title from second website
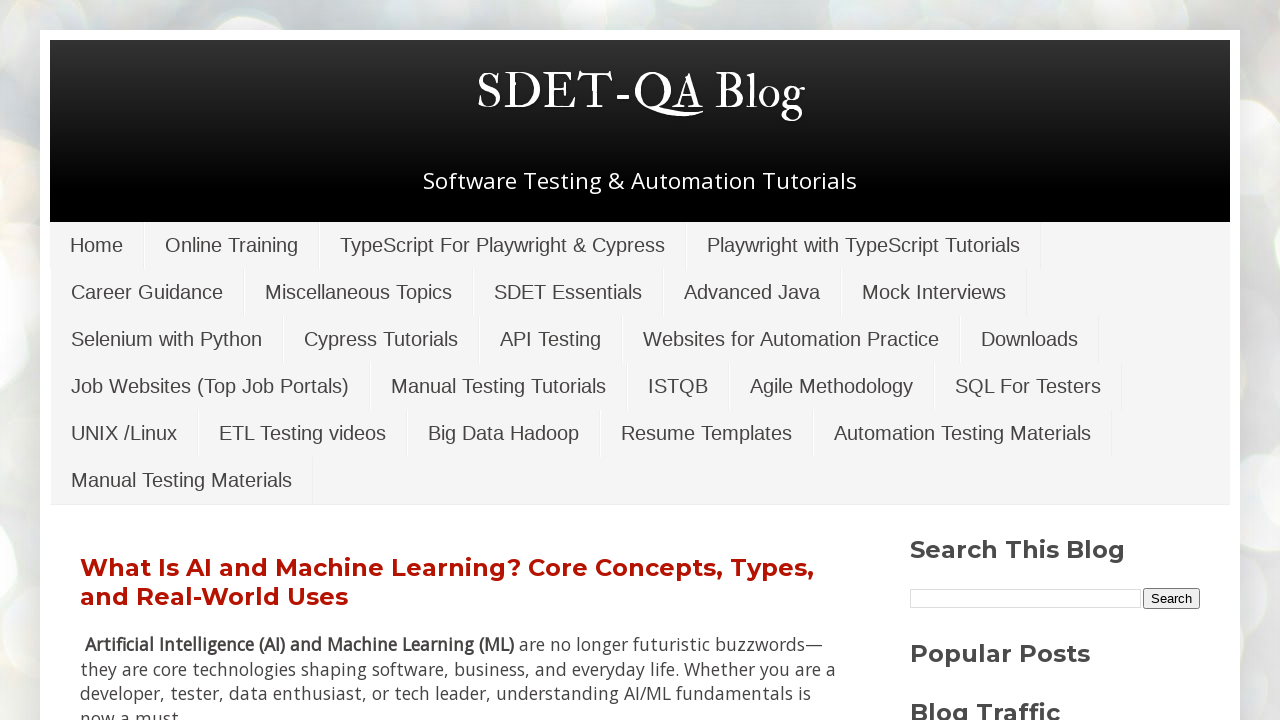

Clicked back button to return to first website
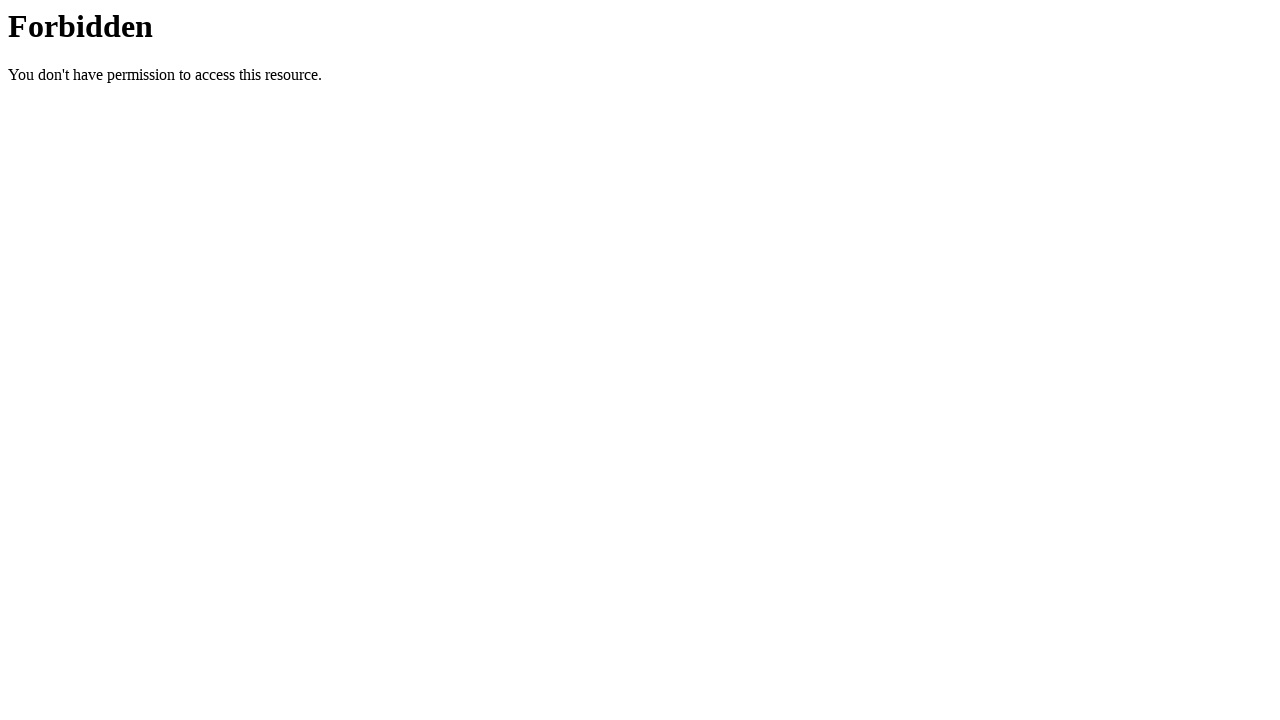

Waited for back navigation to complete (domcontentloaded)
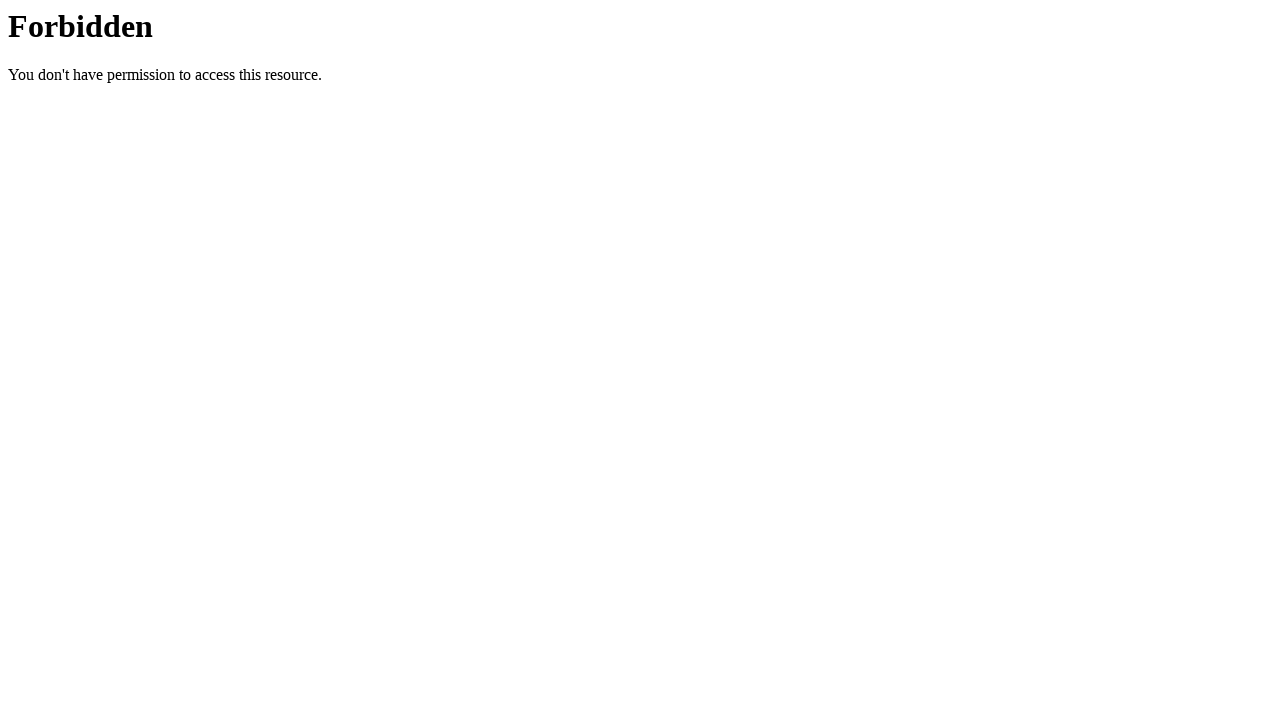

Clicked forward button to return to second website
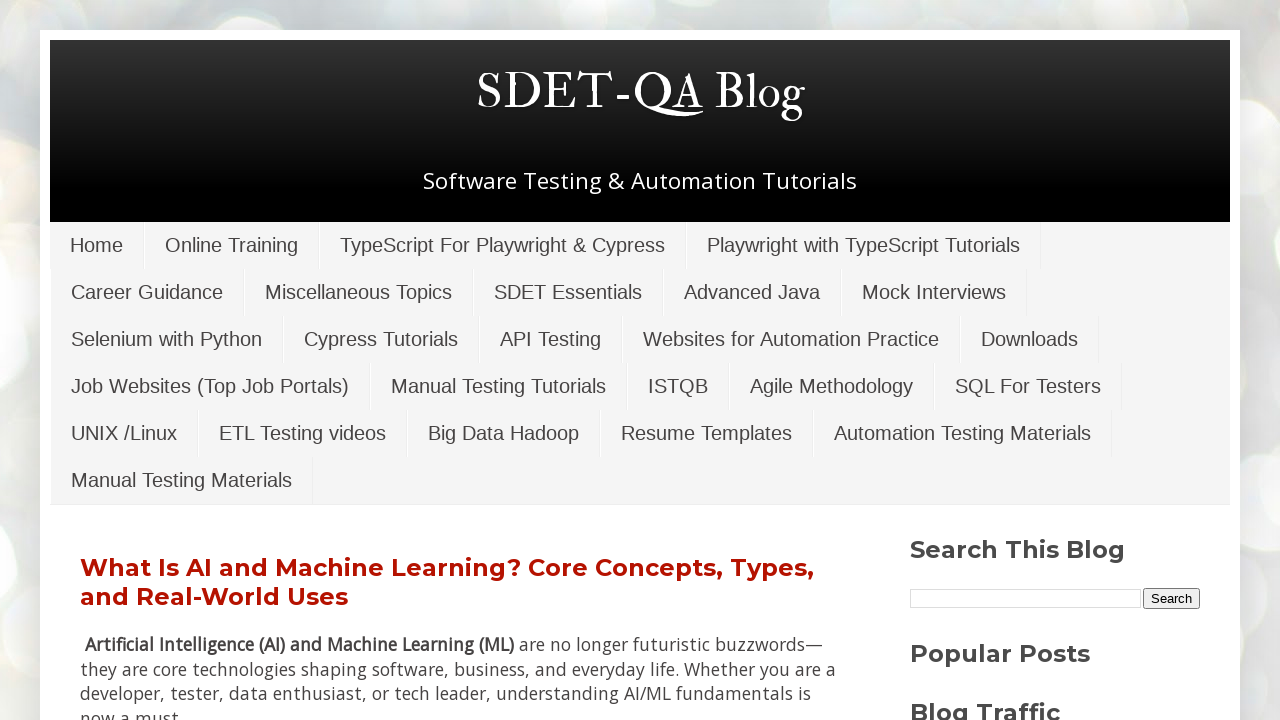

Waited for forward navigation to complete (domcontentloaded)
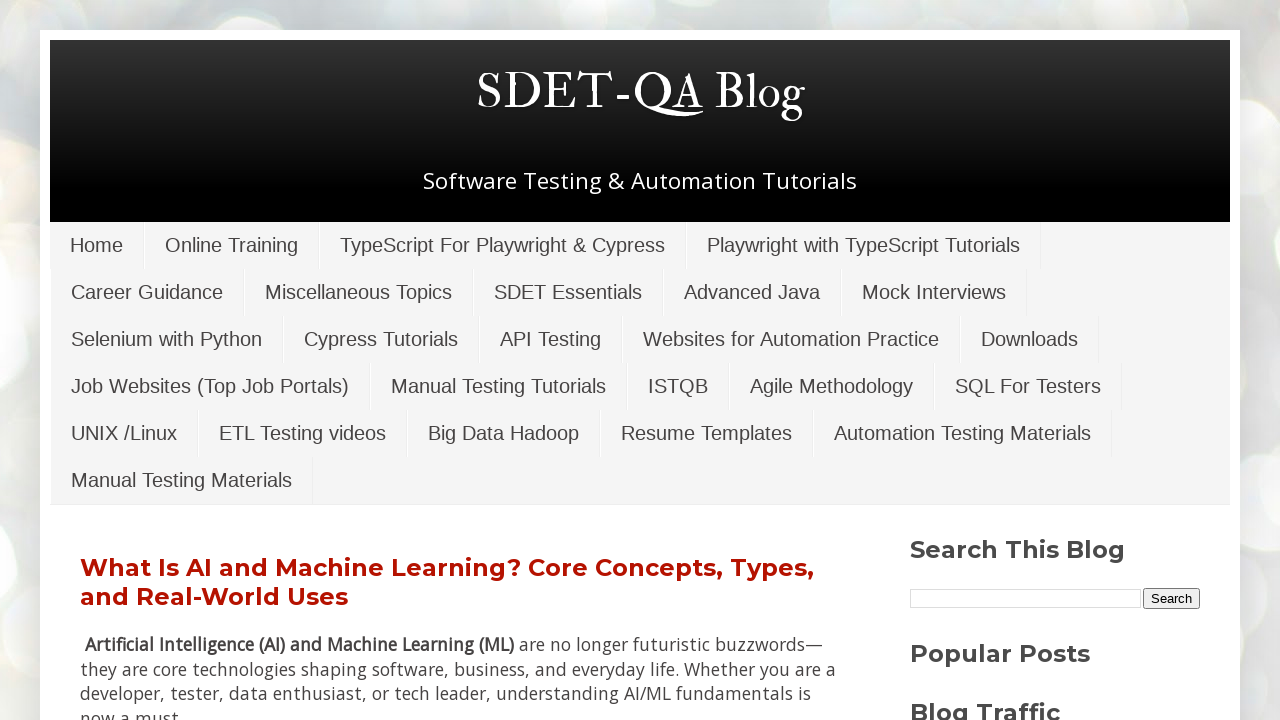

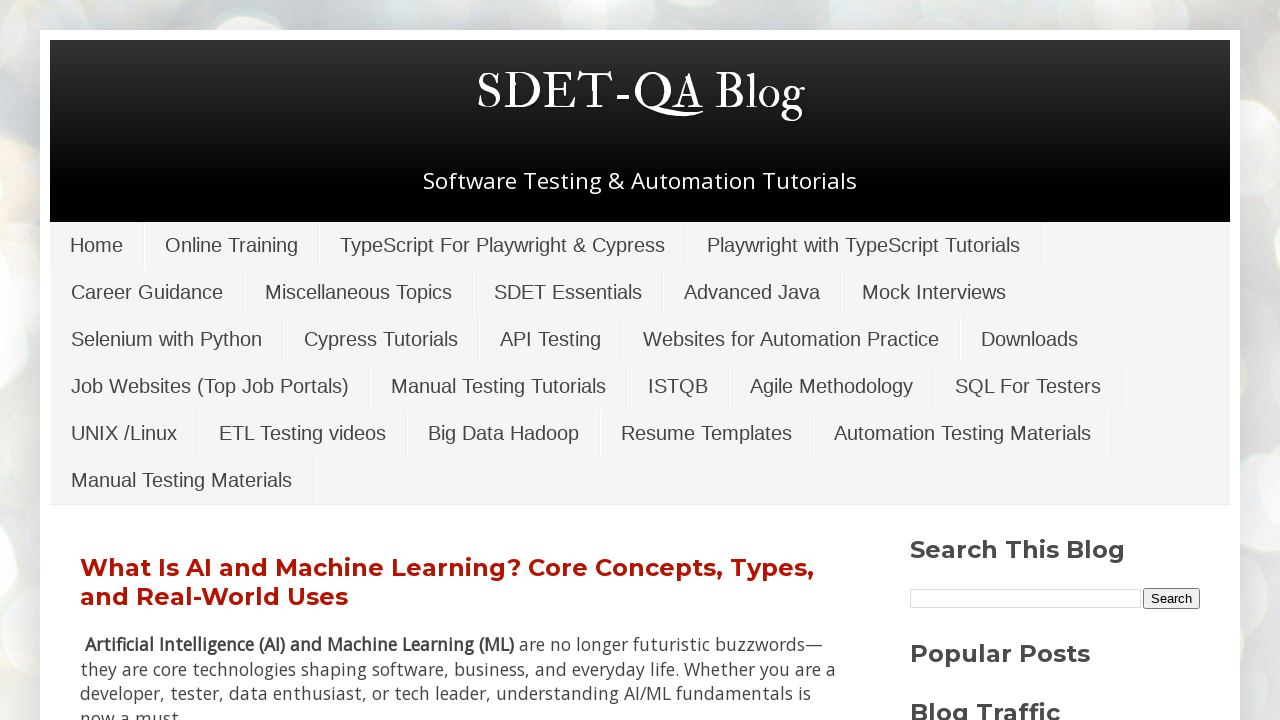